Navigates to Duolingo homepage and maximizes the browser window, verifying the page loads successfully.

Starting URL: https://duolingo.com

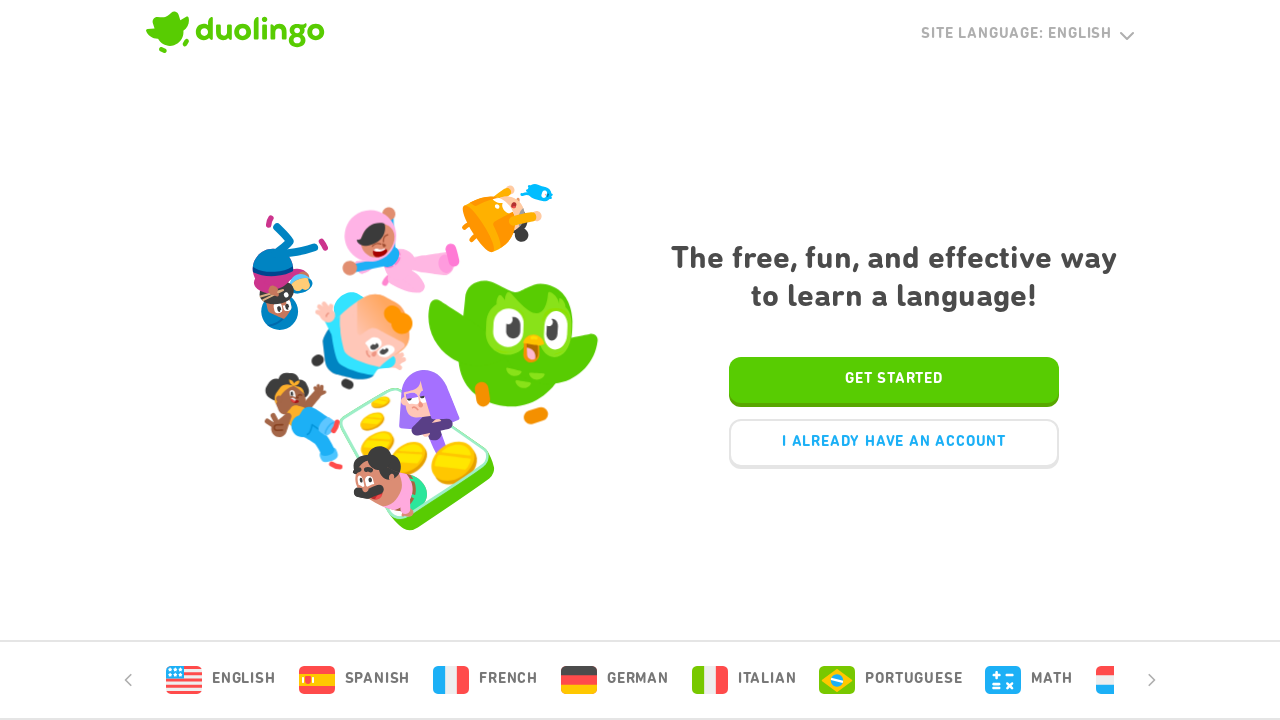

Set viewport size to 1920x1080
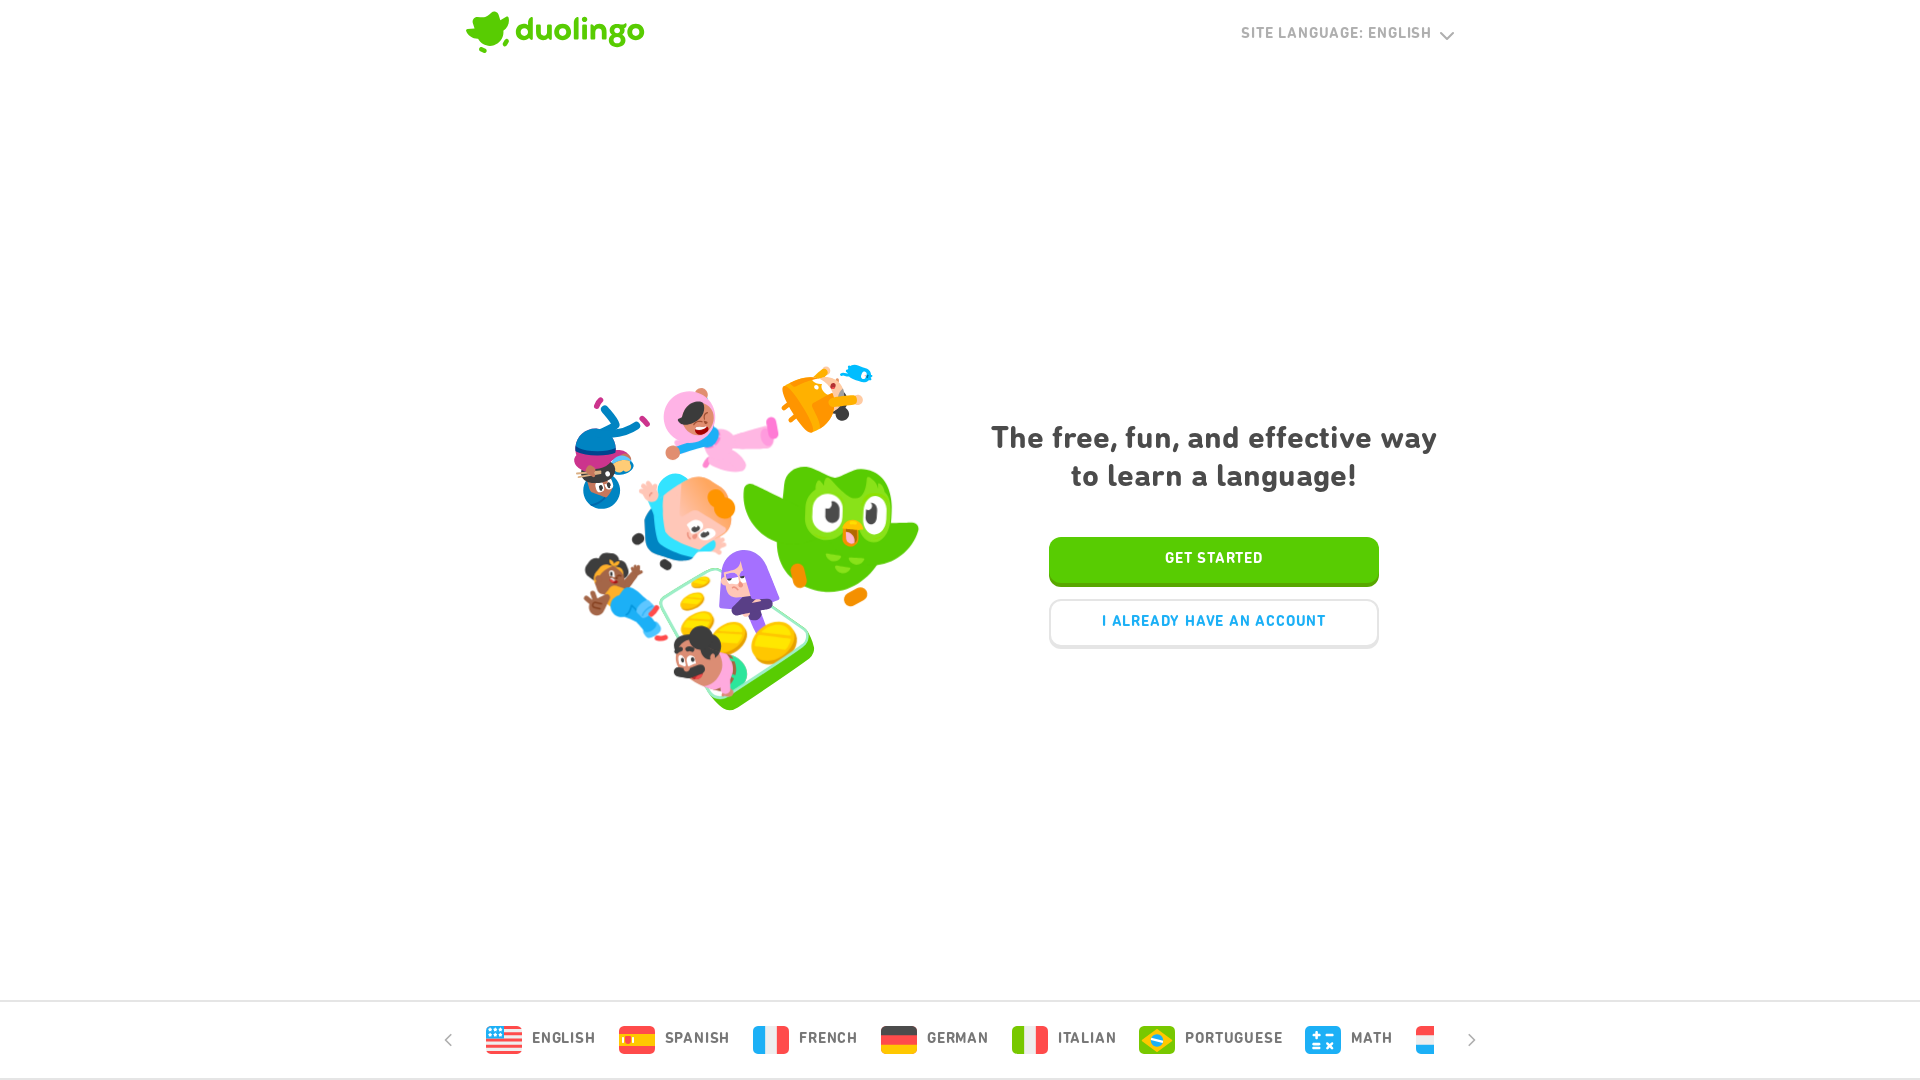

Page reached domcontentloaded state
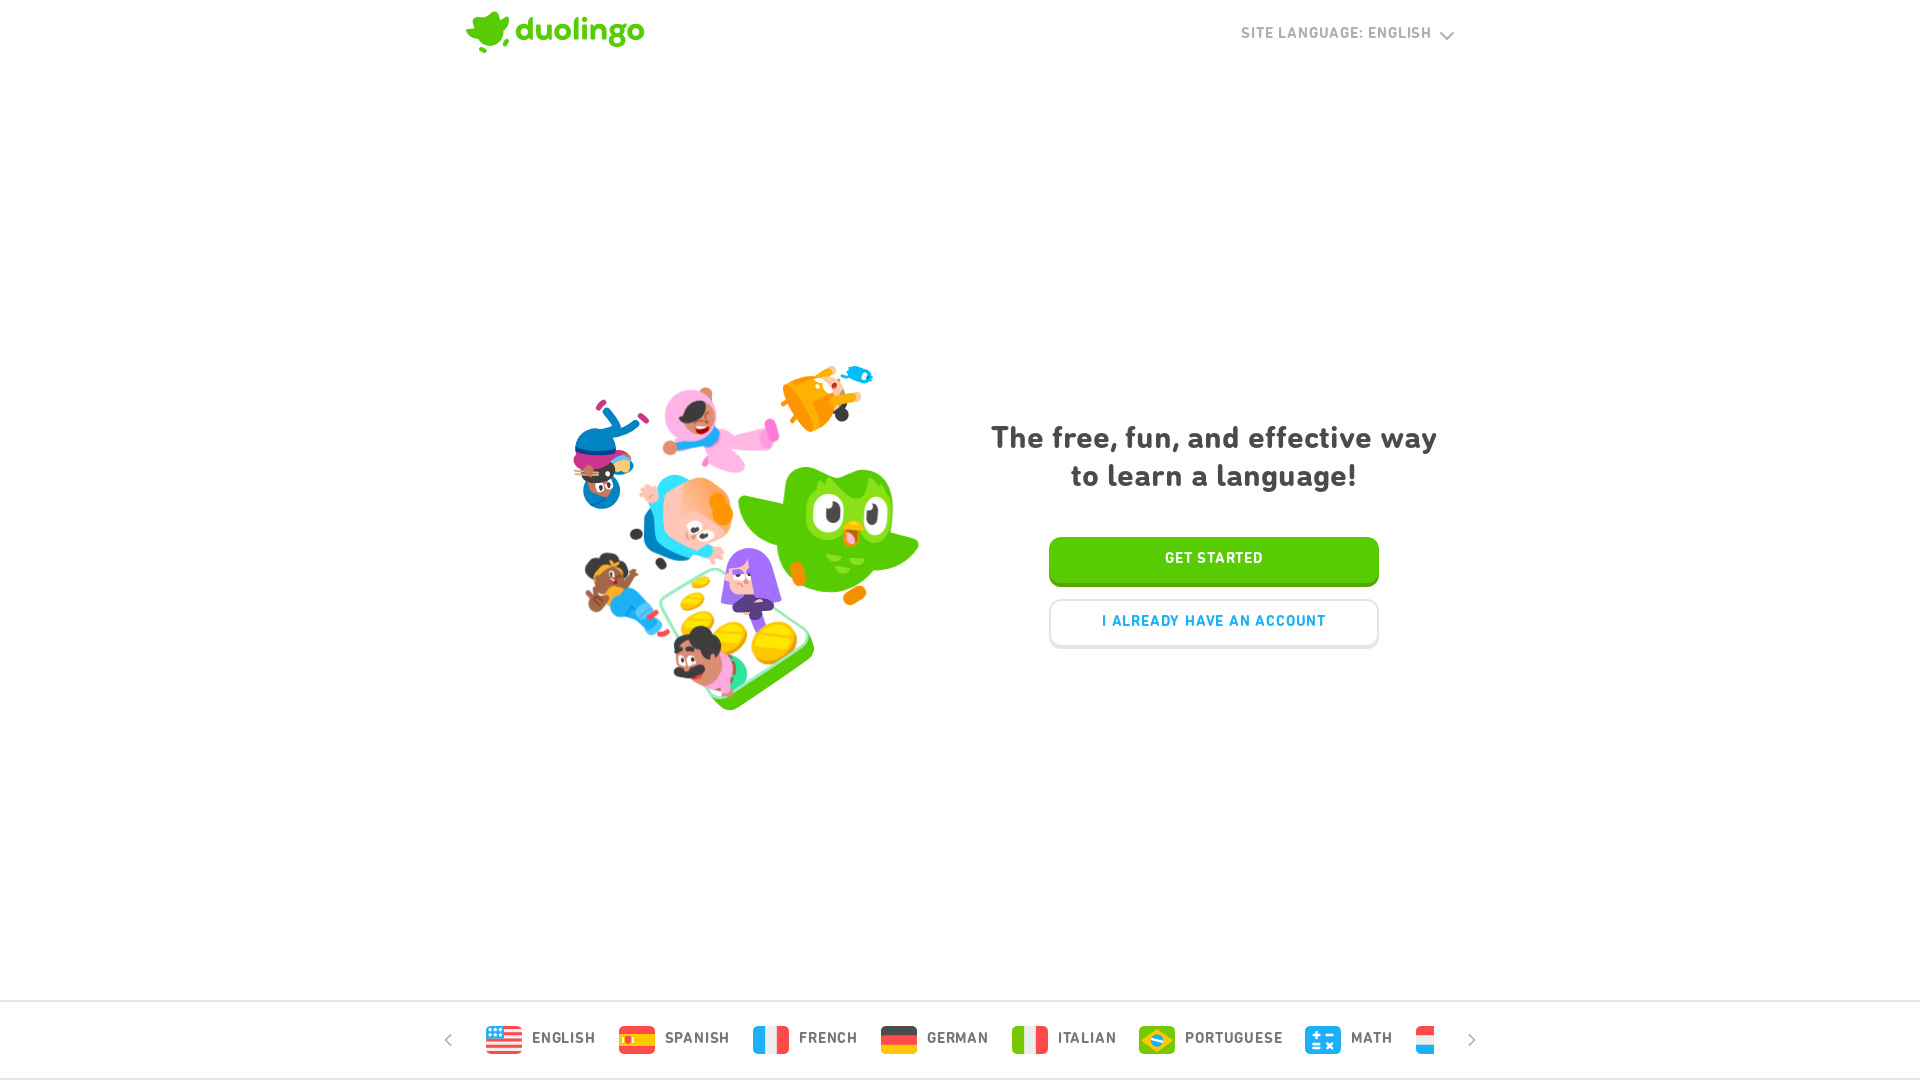

Body element found - Duolingo homepage loaded successfully
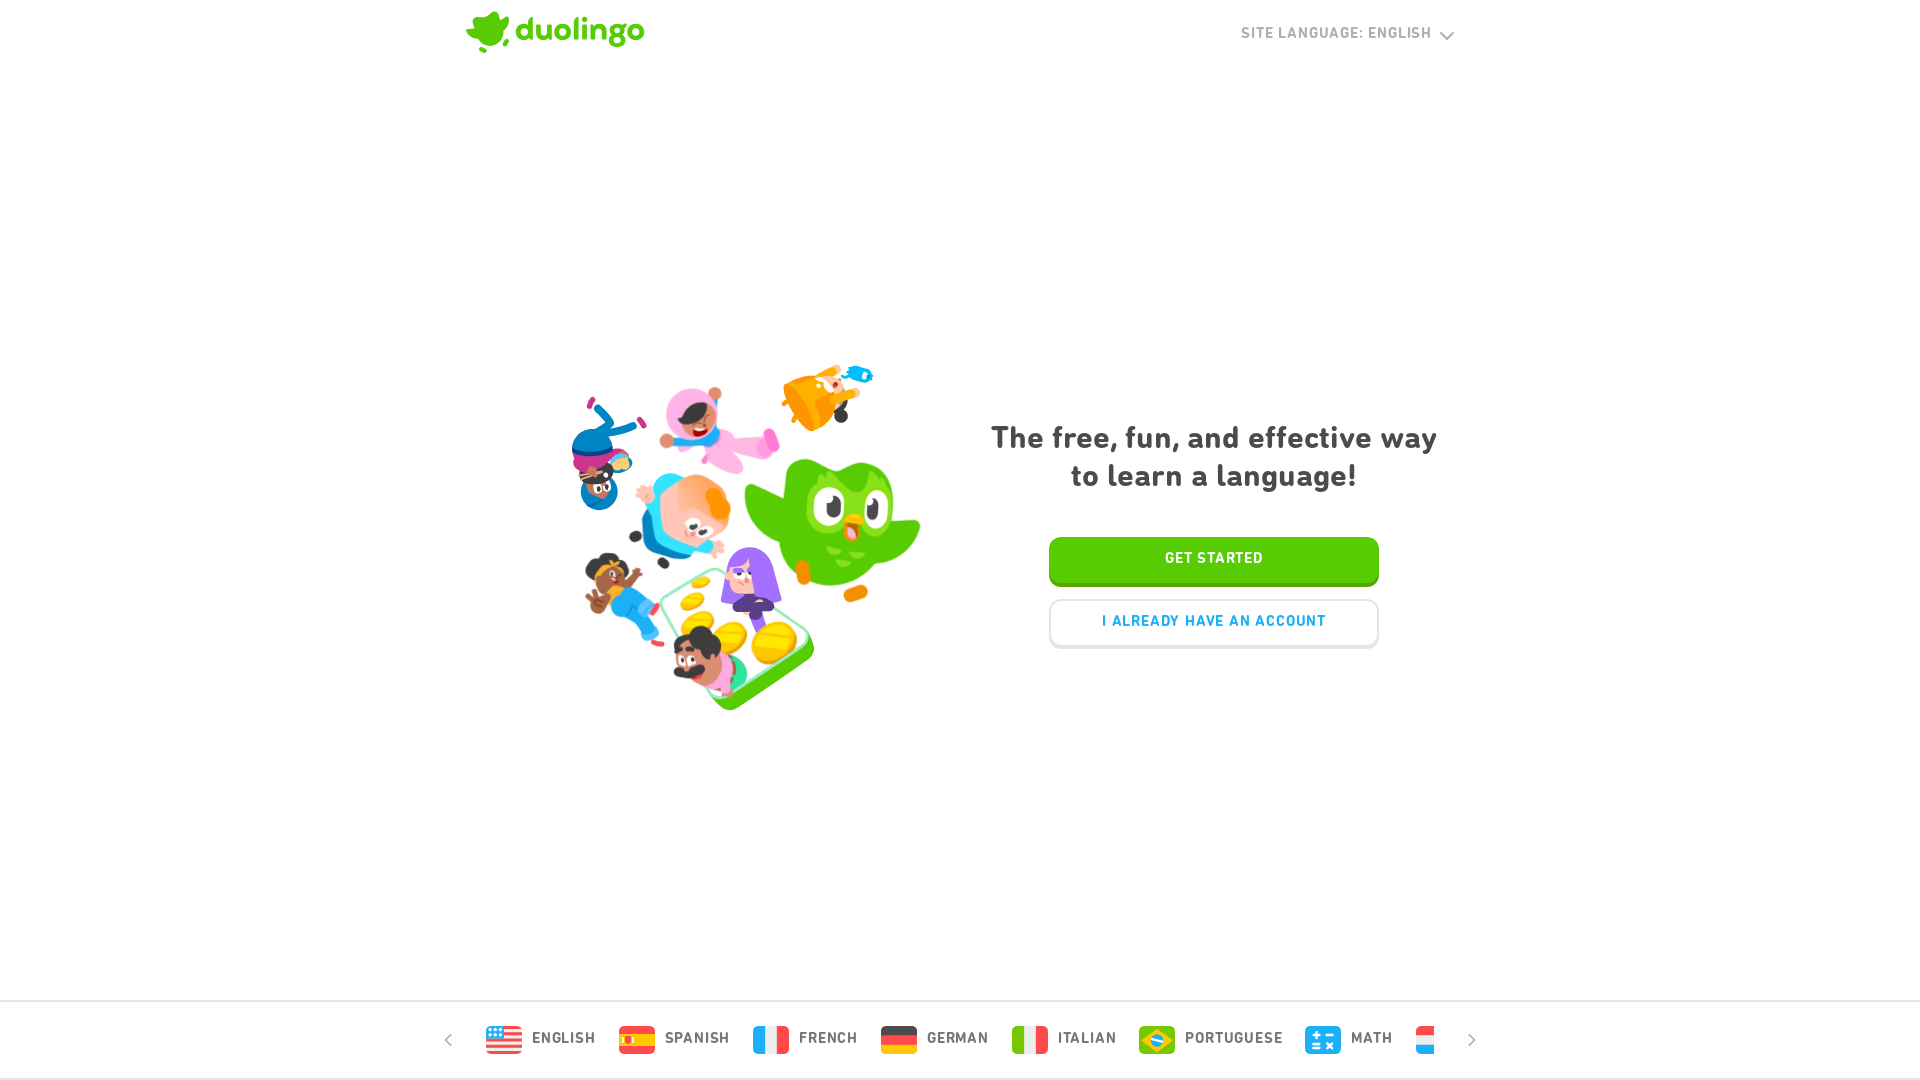

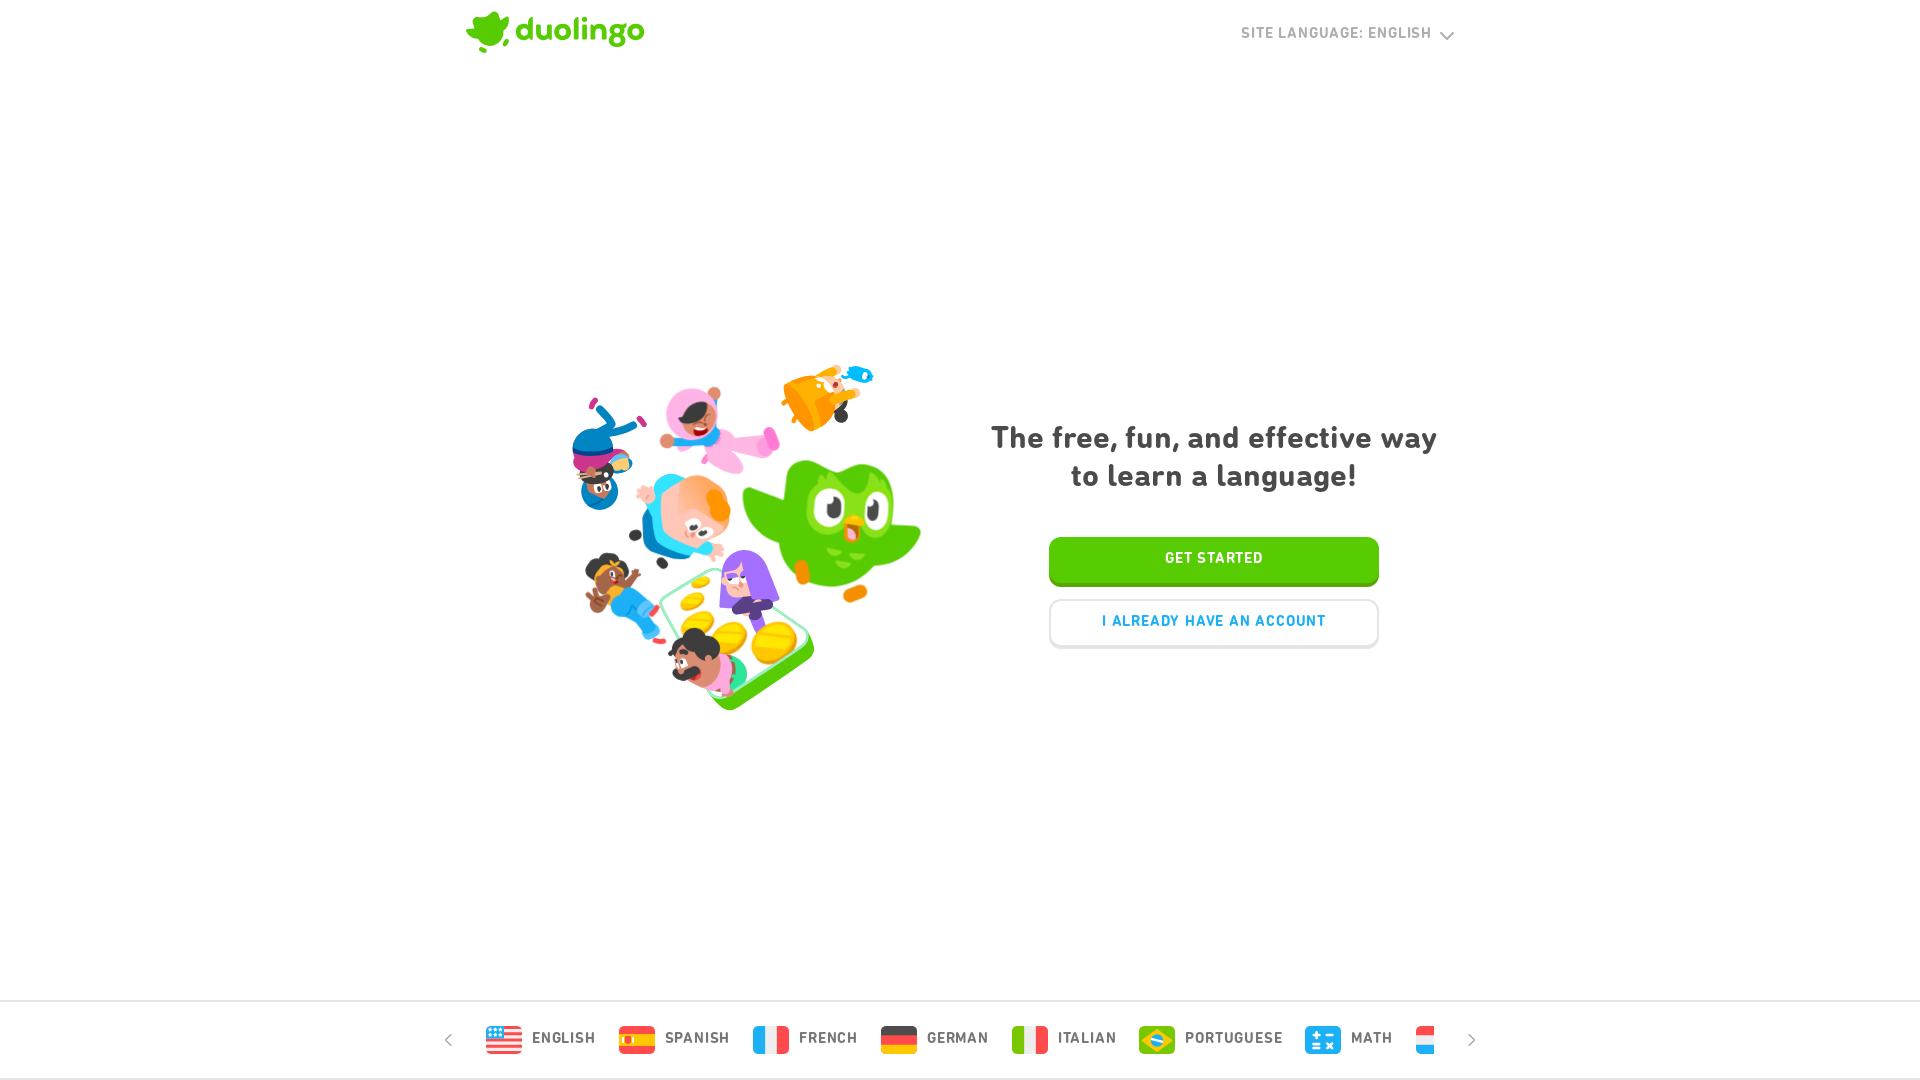